Tests filling out a practice form by entering first name and last name fields on the DemoQA automation practice form page.

Starting URL: https://demoqa.com/automation-practice-form/

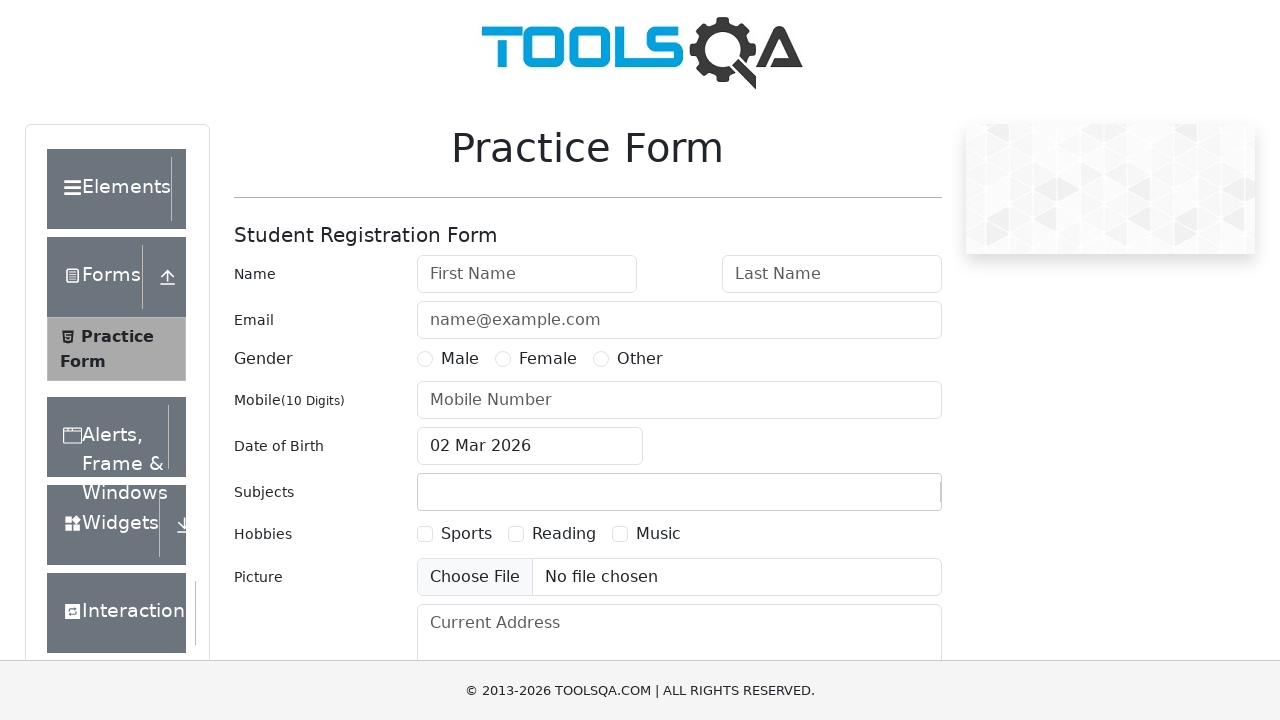

Filled first name field with 'Alexey' on #firstName
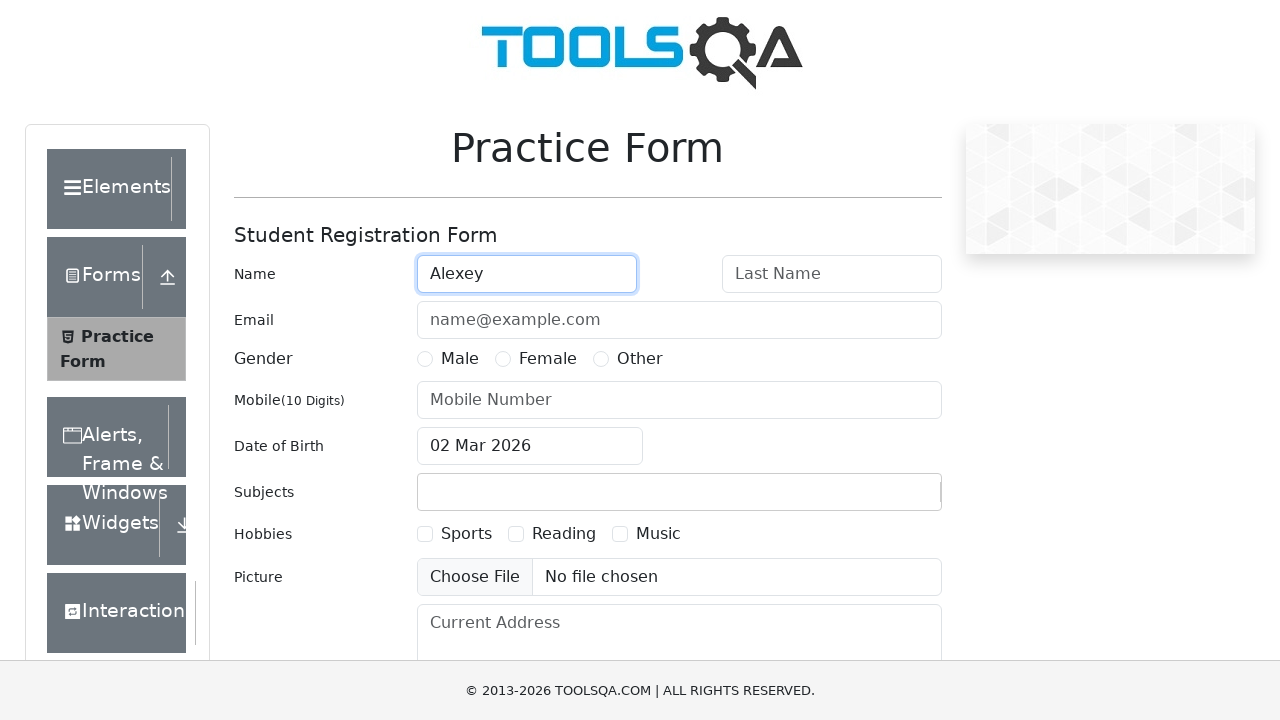

Filled last name field with 'Petrov' on #lastName
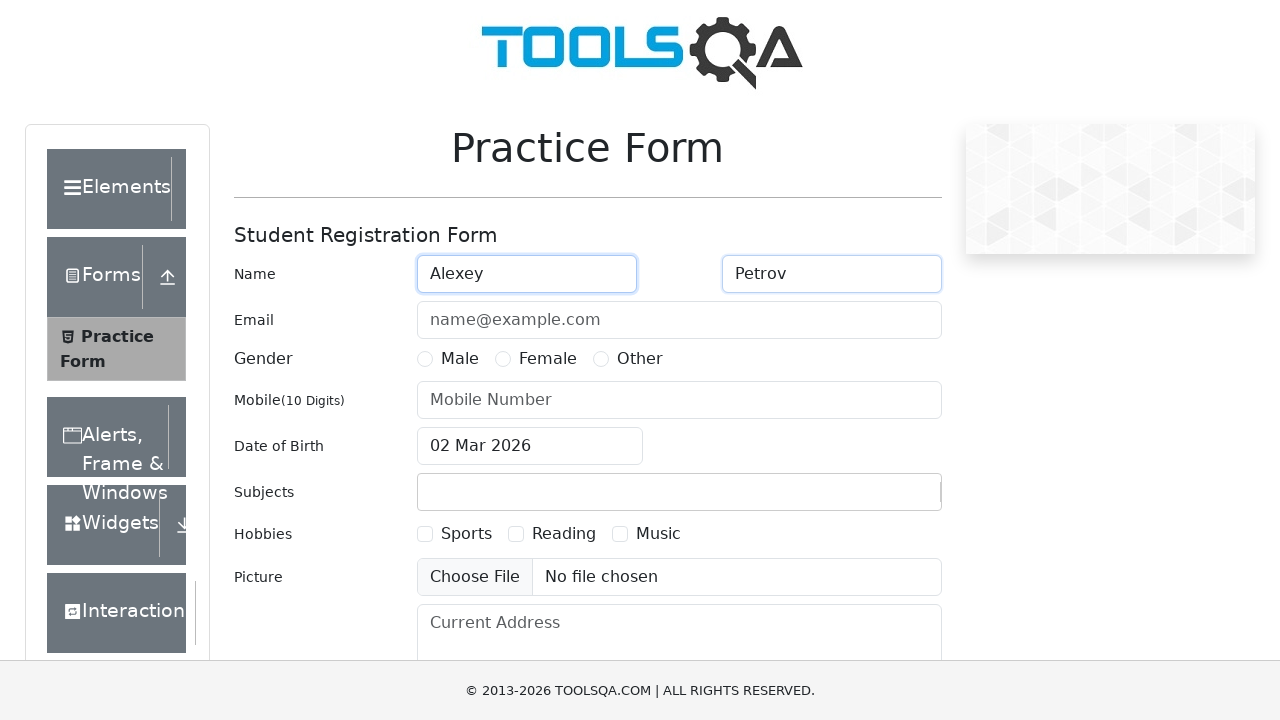

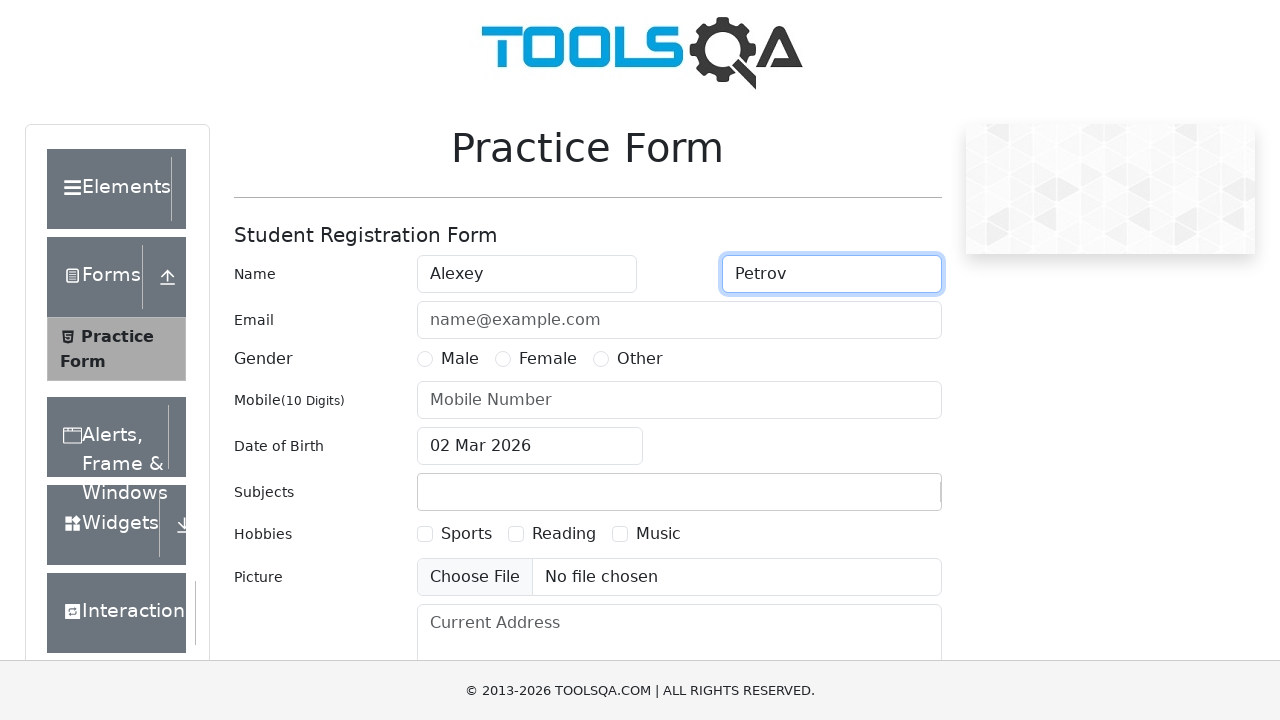